Tests radio button functionality by checking if a radio button is displayed and enabled, then clicking it if enabled

Starting URL: http://syntaxprojects.com/basic-radiobutton-demo.php

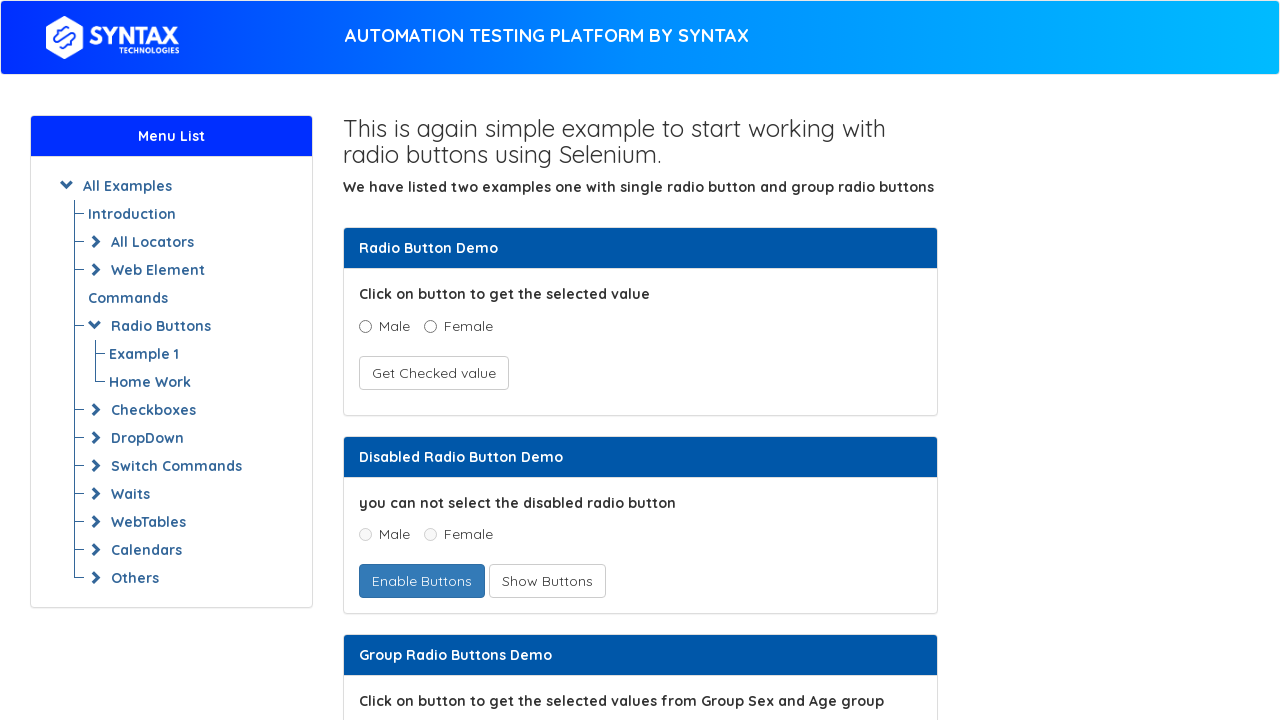

Located the second Male radio button using XPath
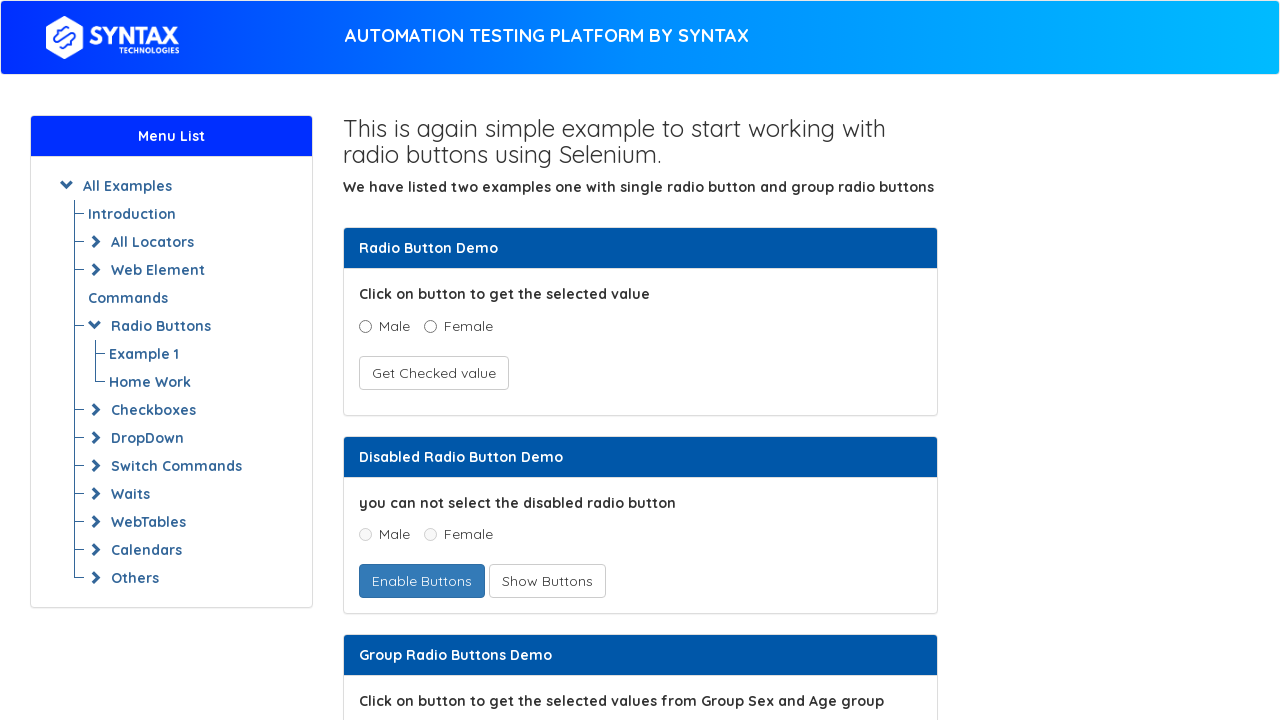

Confirmed radio button is visible and enabled
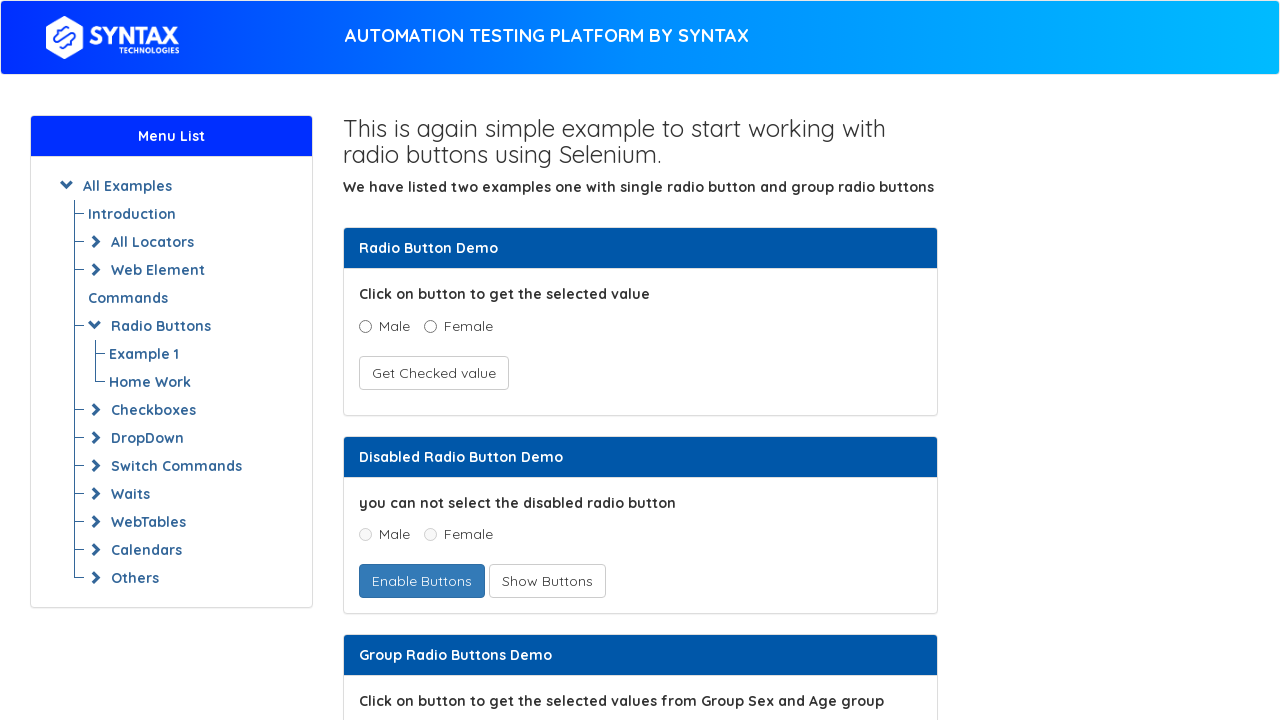

Clicked the Male radio button at (365, 360) on xpath=(//*[@value='Male'])[2]
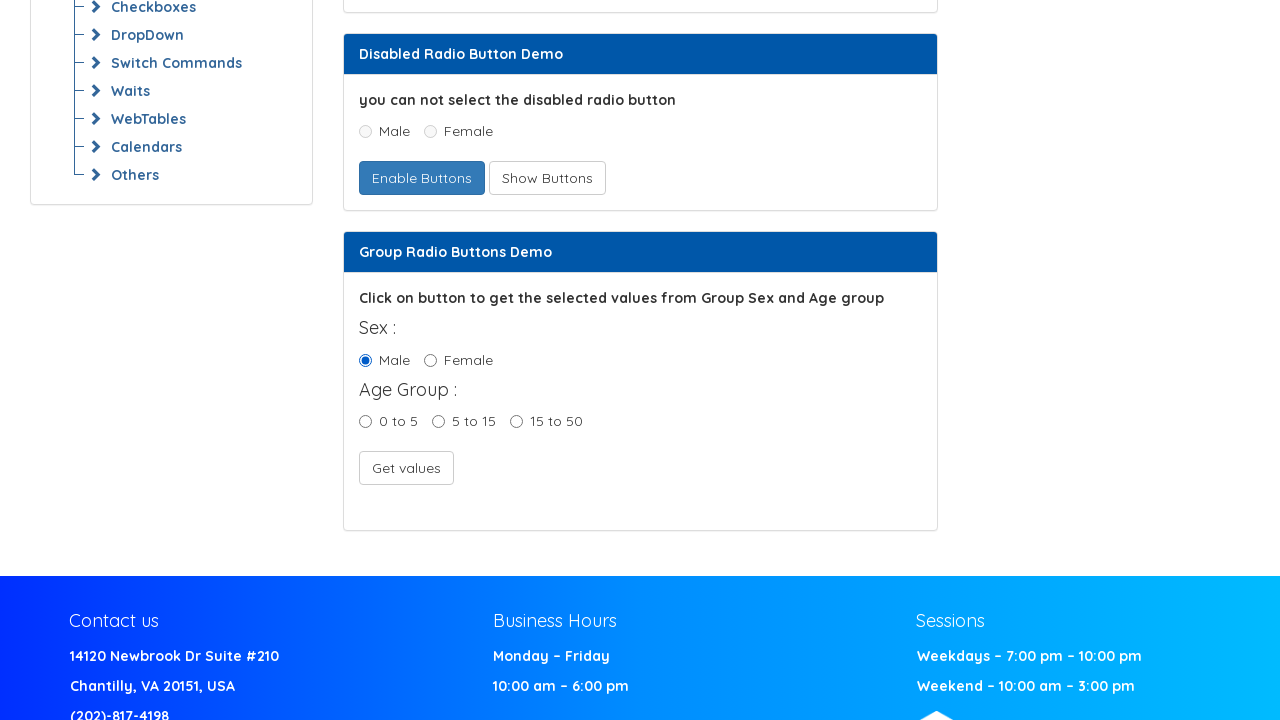

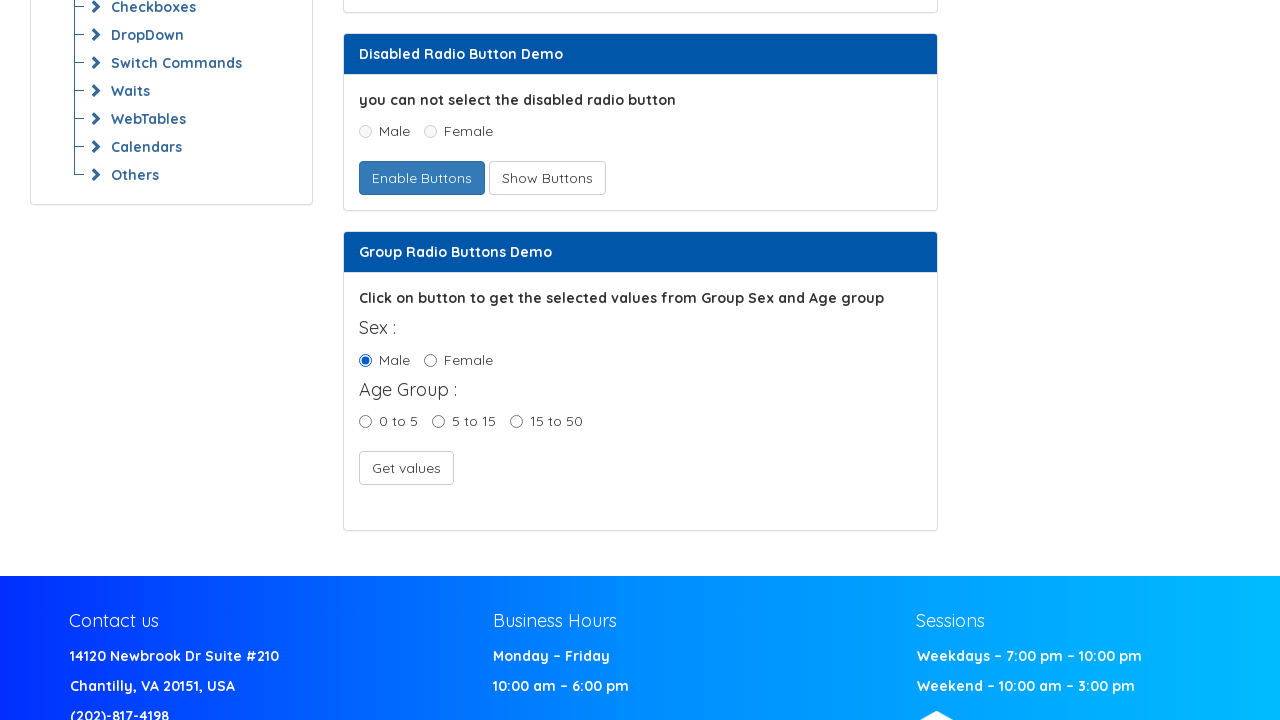